Tests the calculator's division by zero behavior by entering 2 divided by 0 and verifying the result displays "Infinity"

Starting URL: https://safatelli.github.io/tp-test-logiciel/assets/calc.html

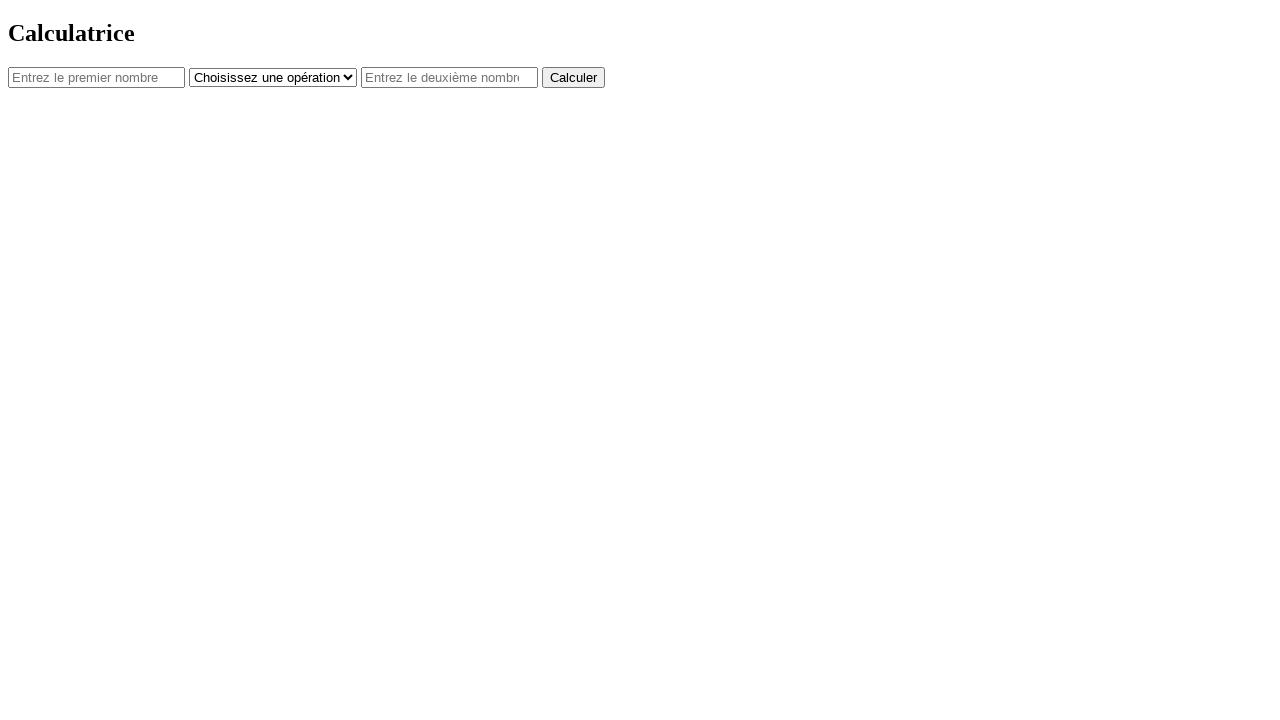

Clicked on first number input field at (96, 77) on #num1
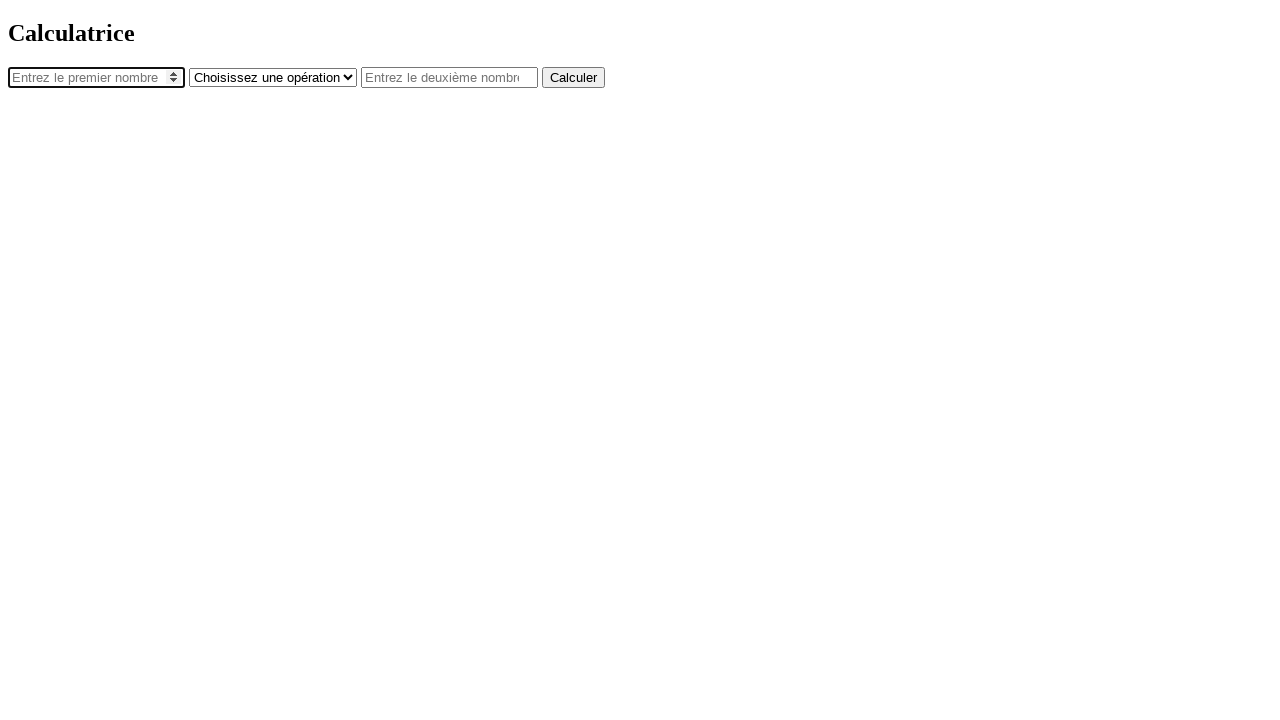

Entered '2' in the first number input on #num1
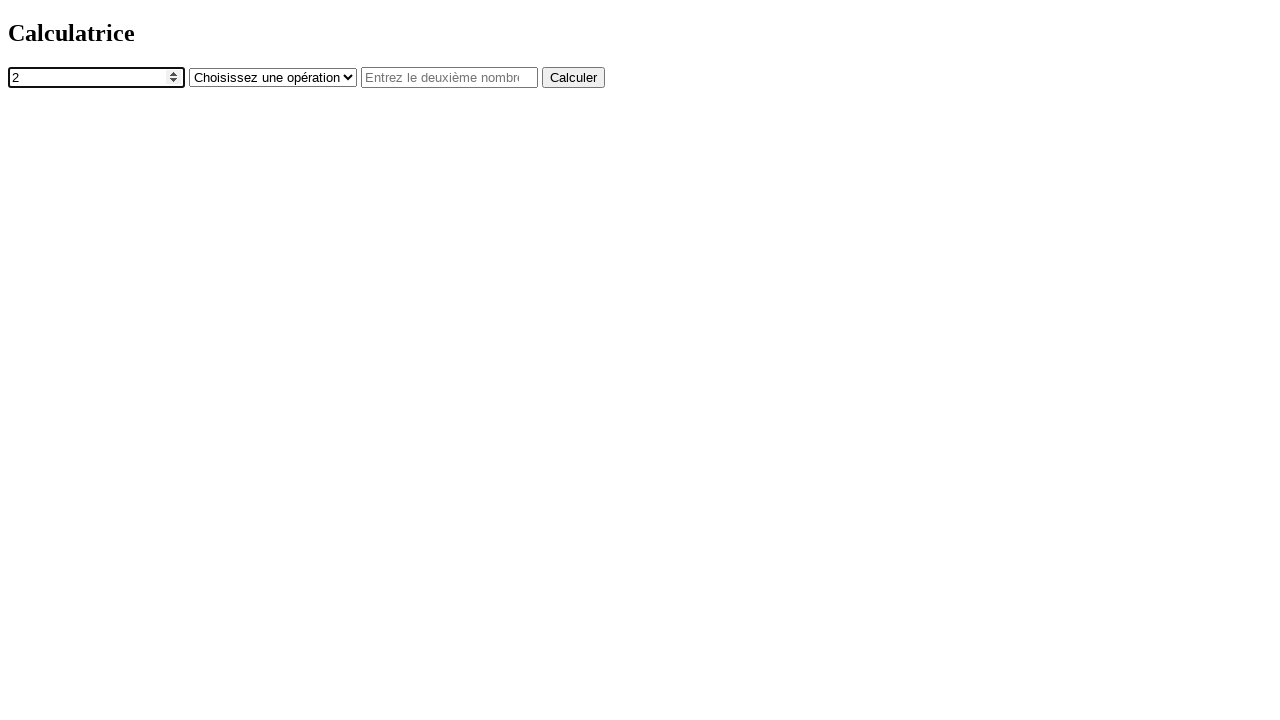

Clicked on operator dropdown at (273, 77) on #operator
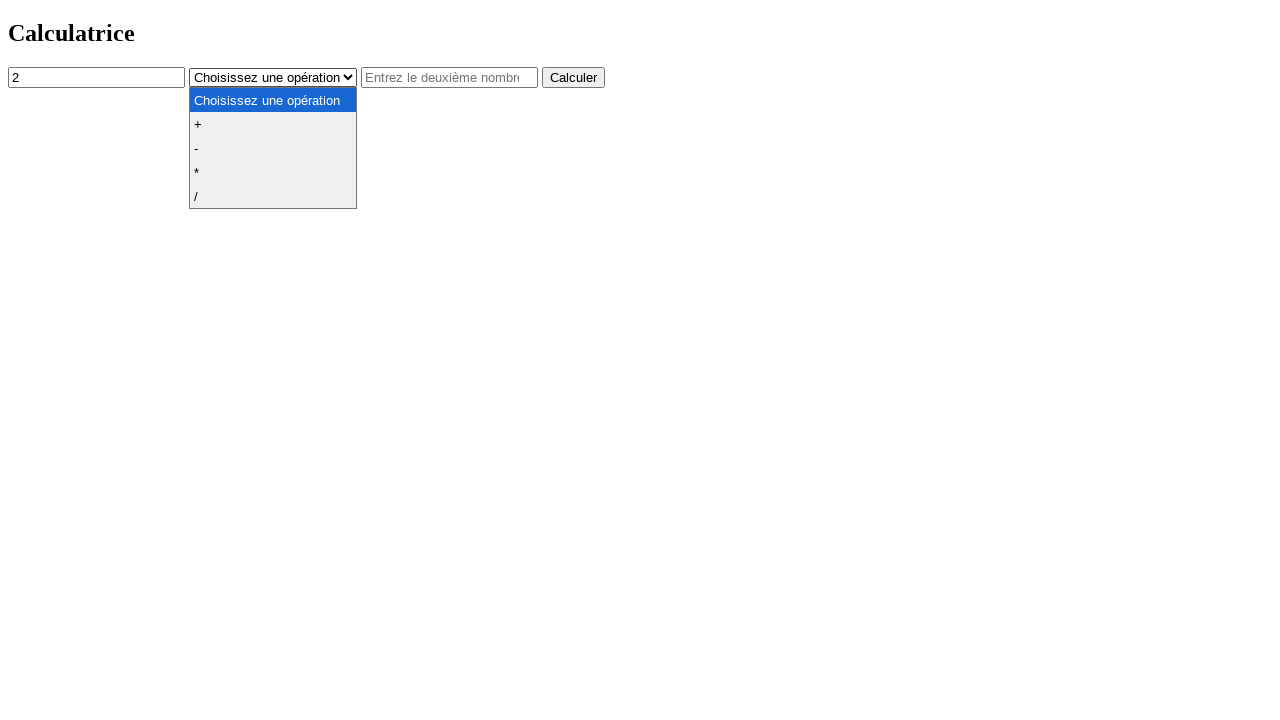

Selected division (/) operator on #operator
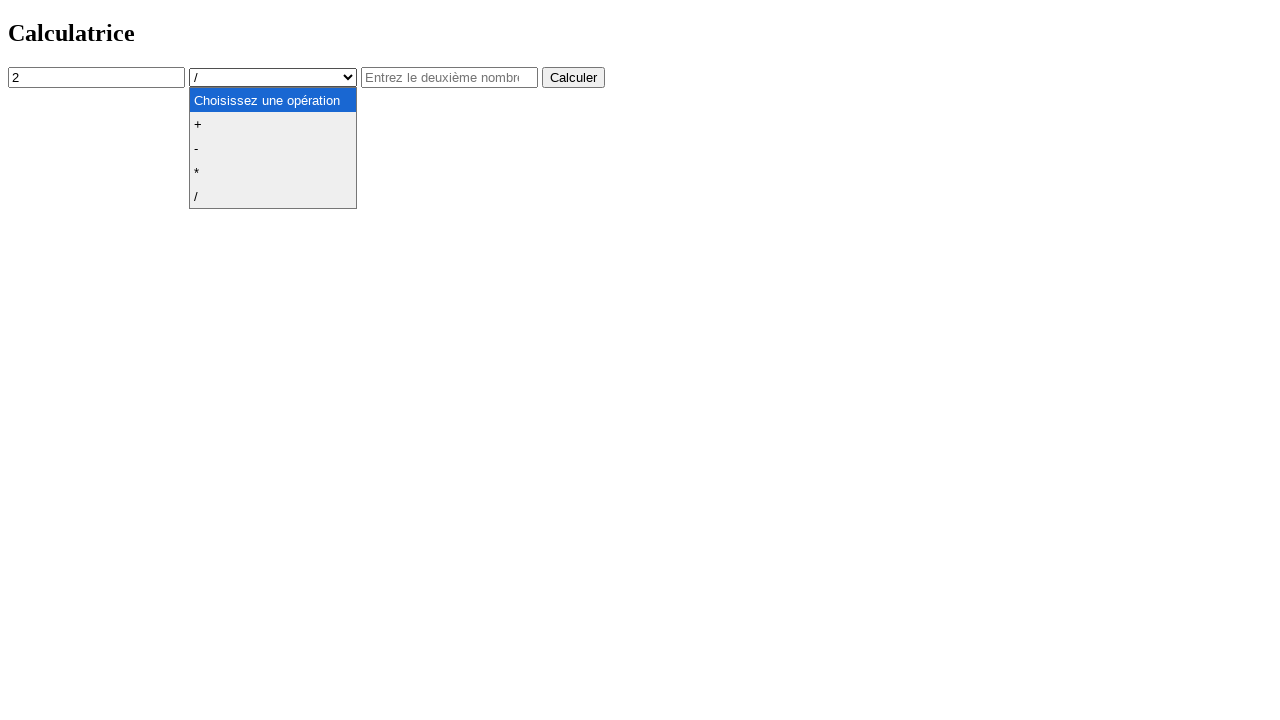

Clicked on second number input field at (450, 77) on #num2
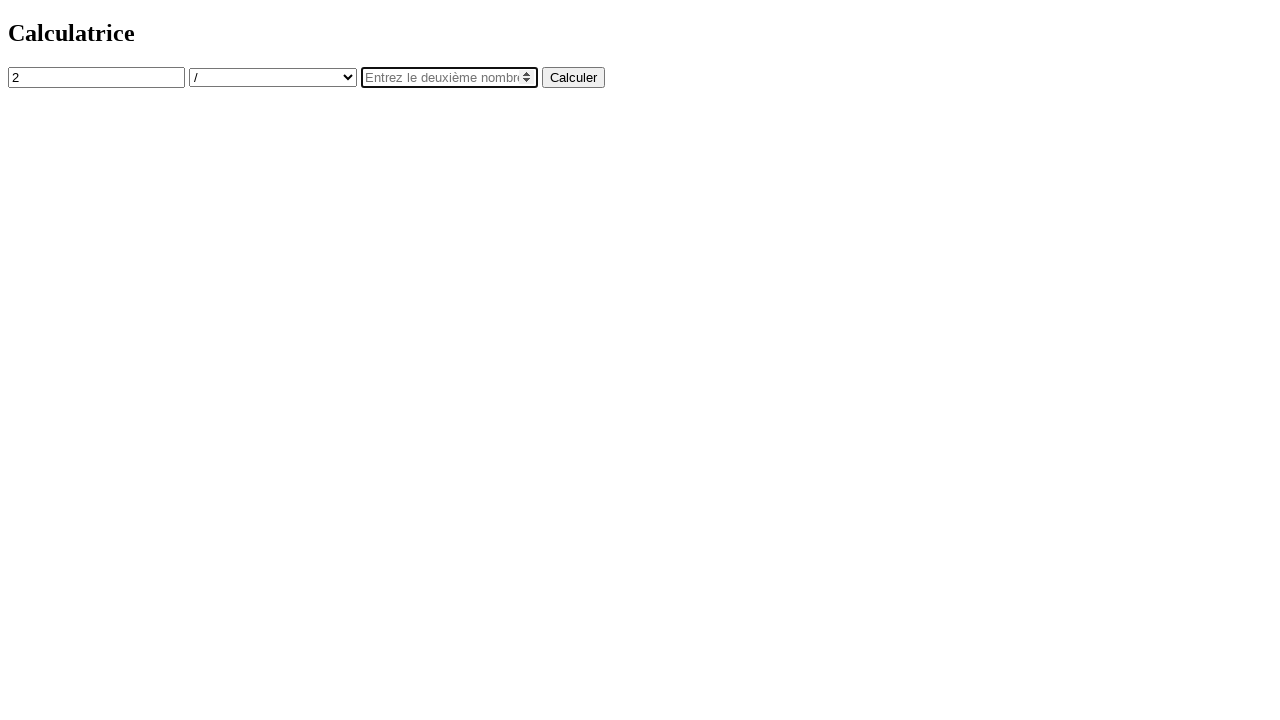

Entered '0' in the second number input on #num2
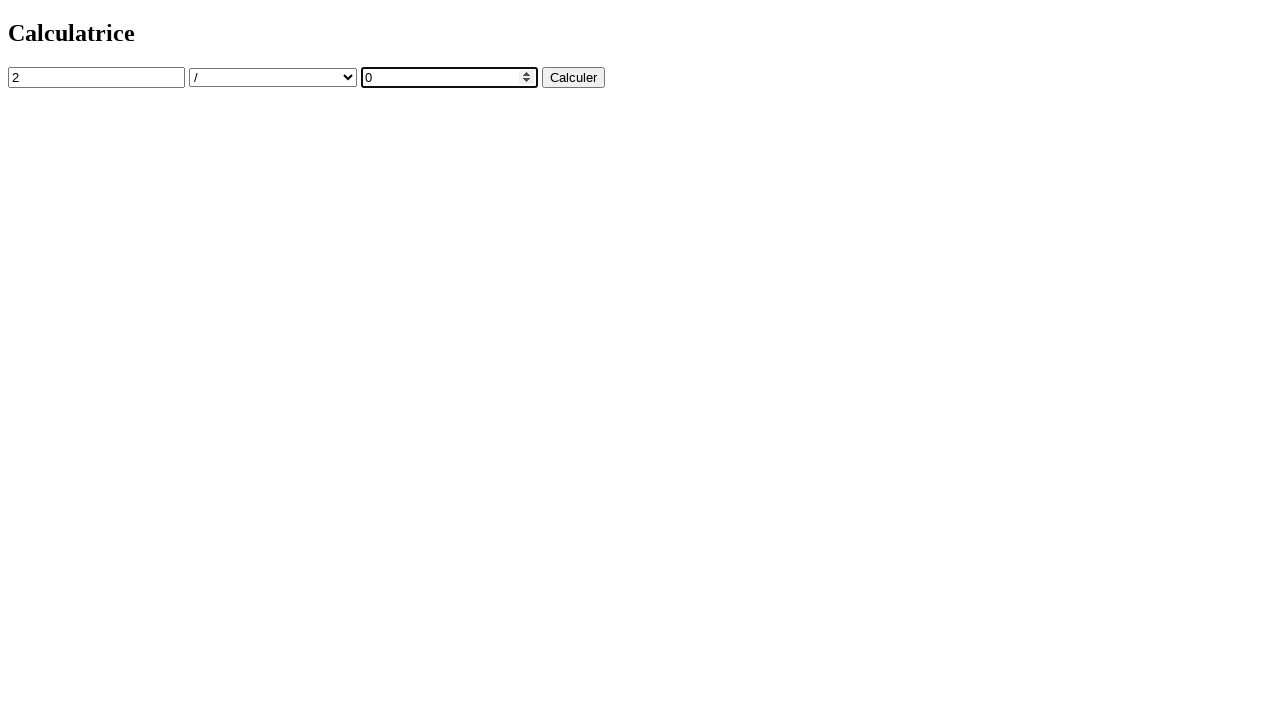

Clicked the calculate button at (574, 77) on button
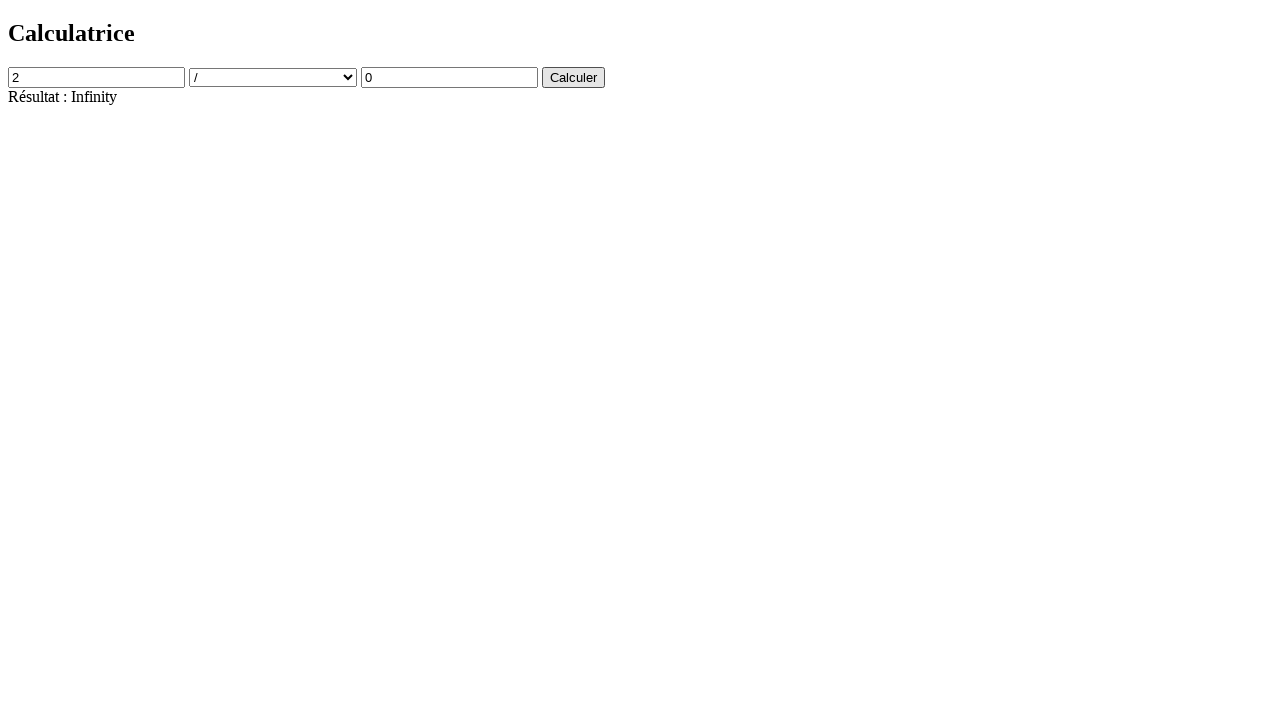

Result element appeared on the page
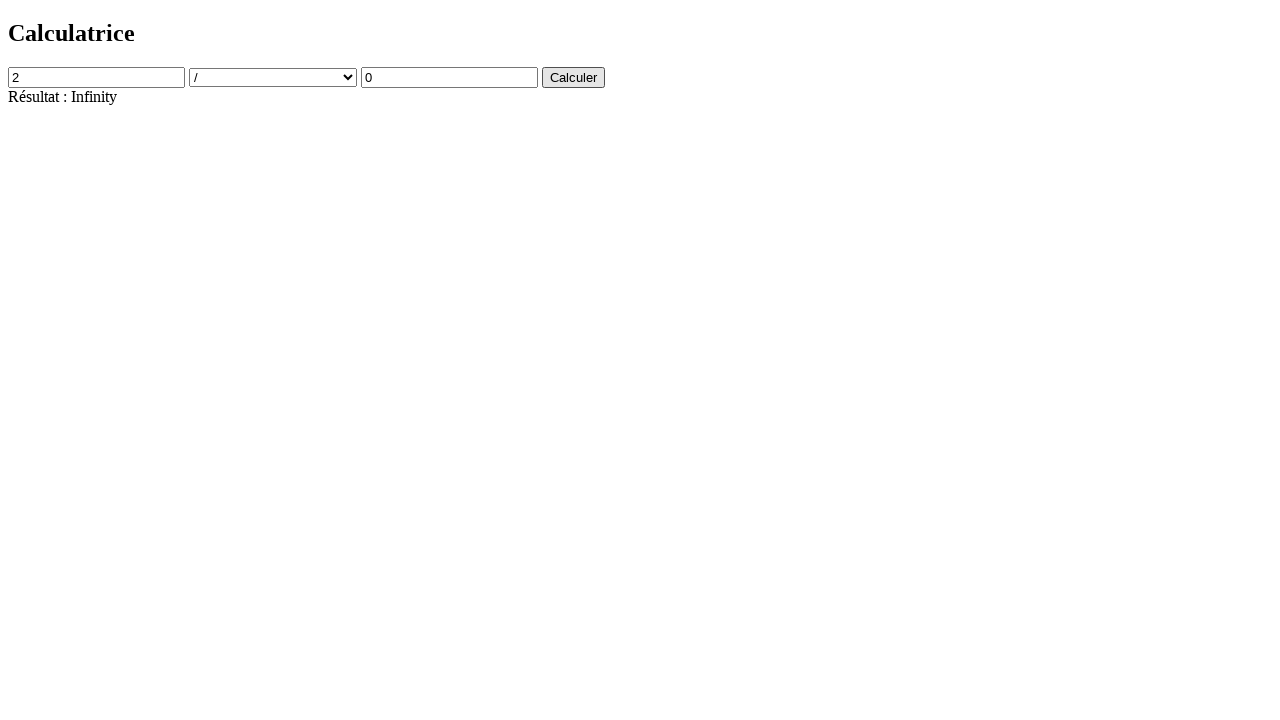

Verified result displays 'Résultat : Infinity' for division by zero
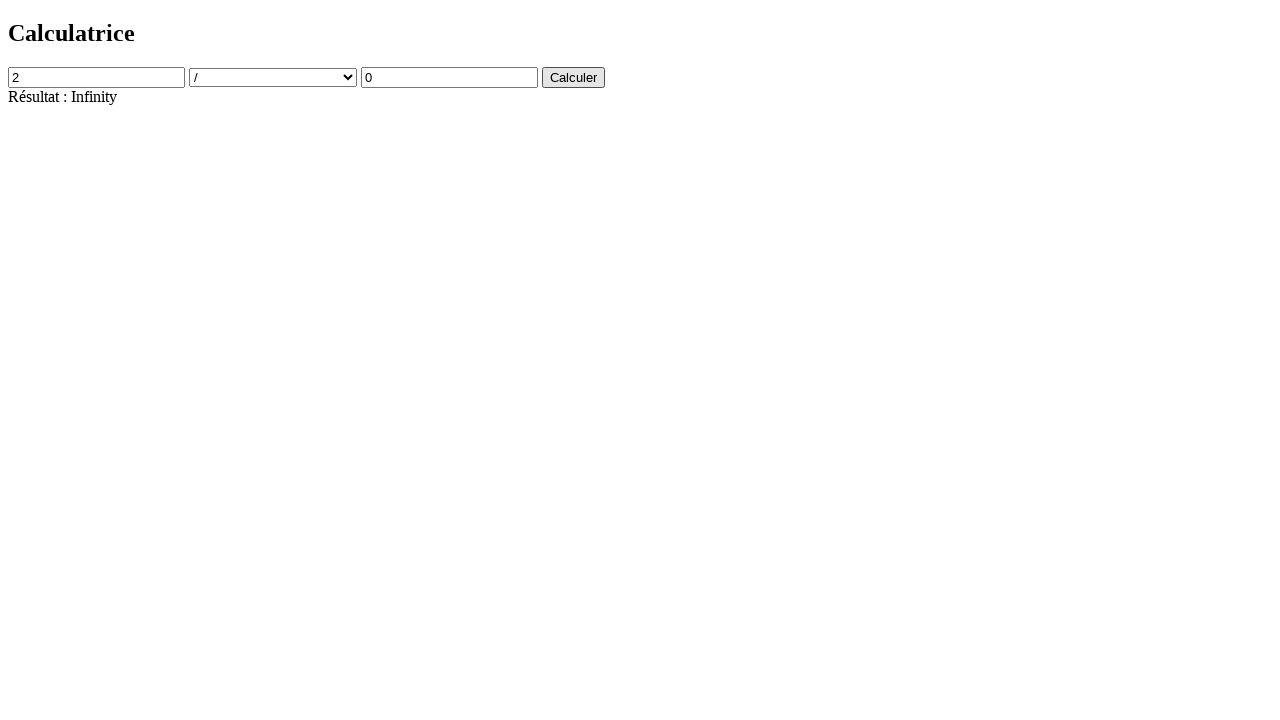

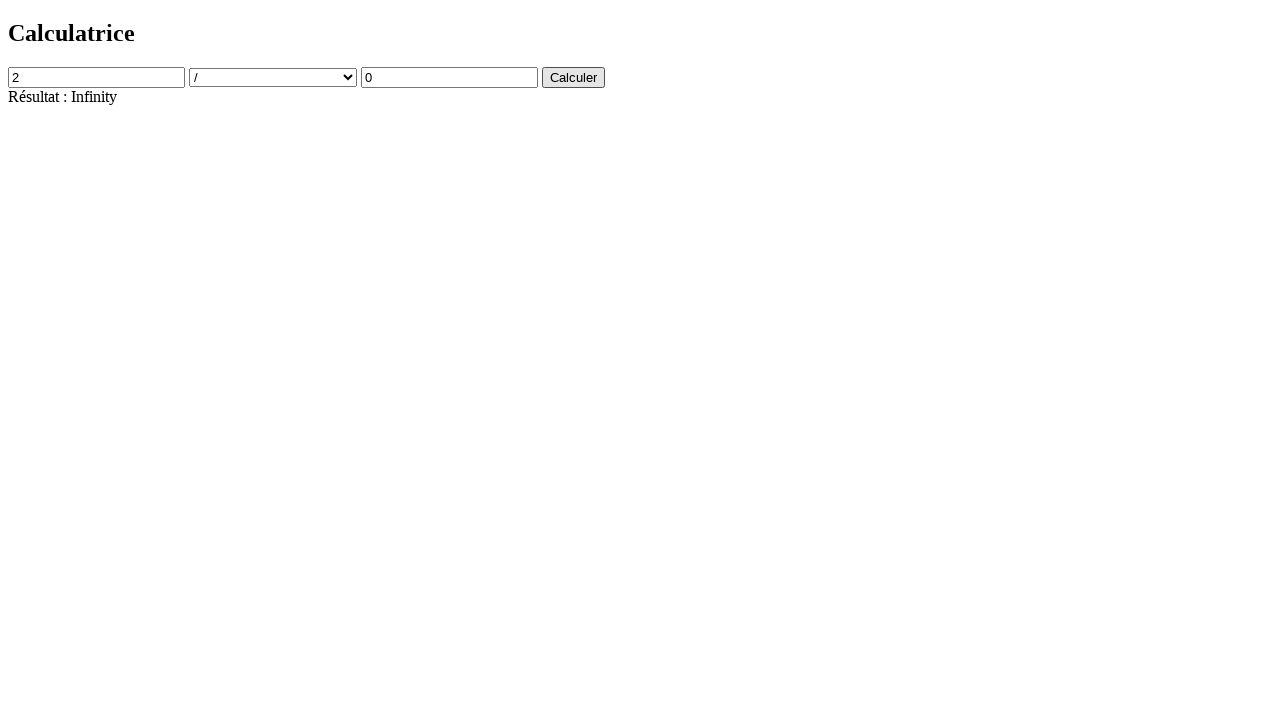